Tests finding a link by its calculated text value, clicking it, then filling out a form with personal information (first name, last name, city, country) and submitting it.

Starting URL: http://suninjuly.github.io/find_link_text

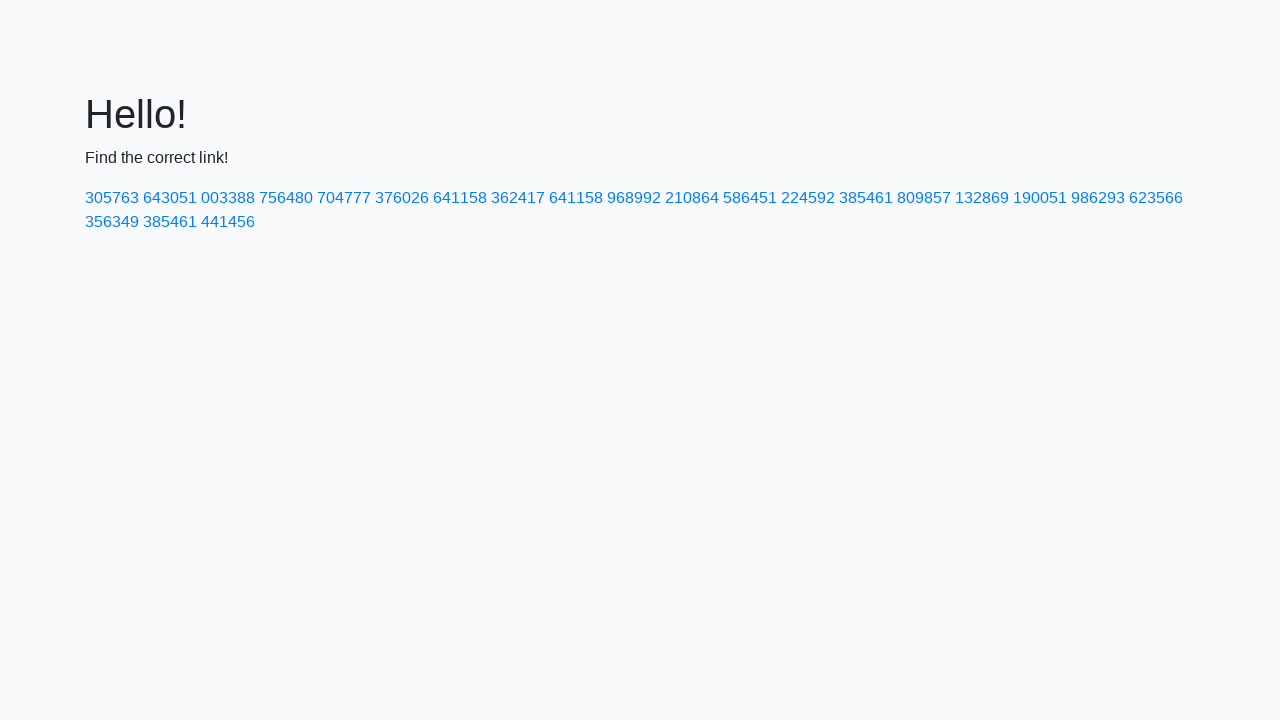

Clicked link with calculated text value '224592' at (808, 198) on text=224592
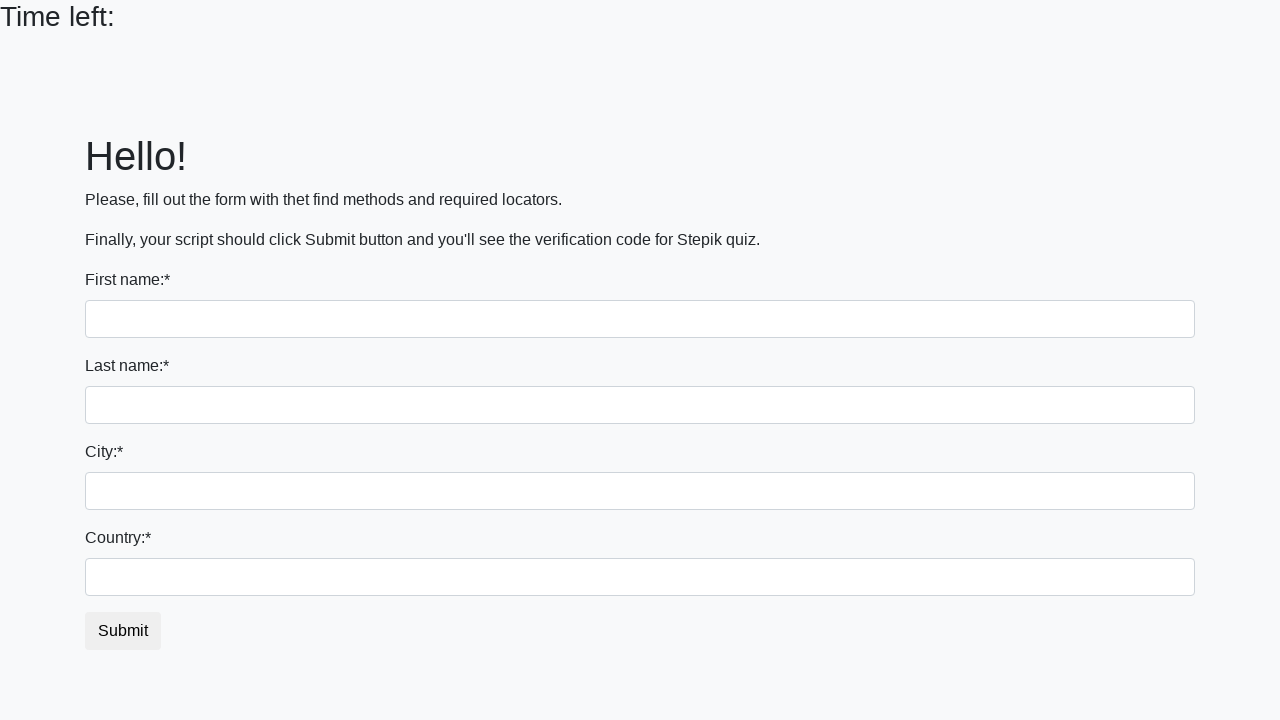

Filled first name field with 'Ivan' on input
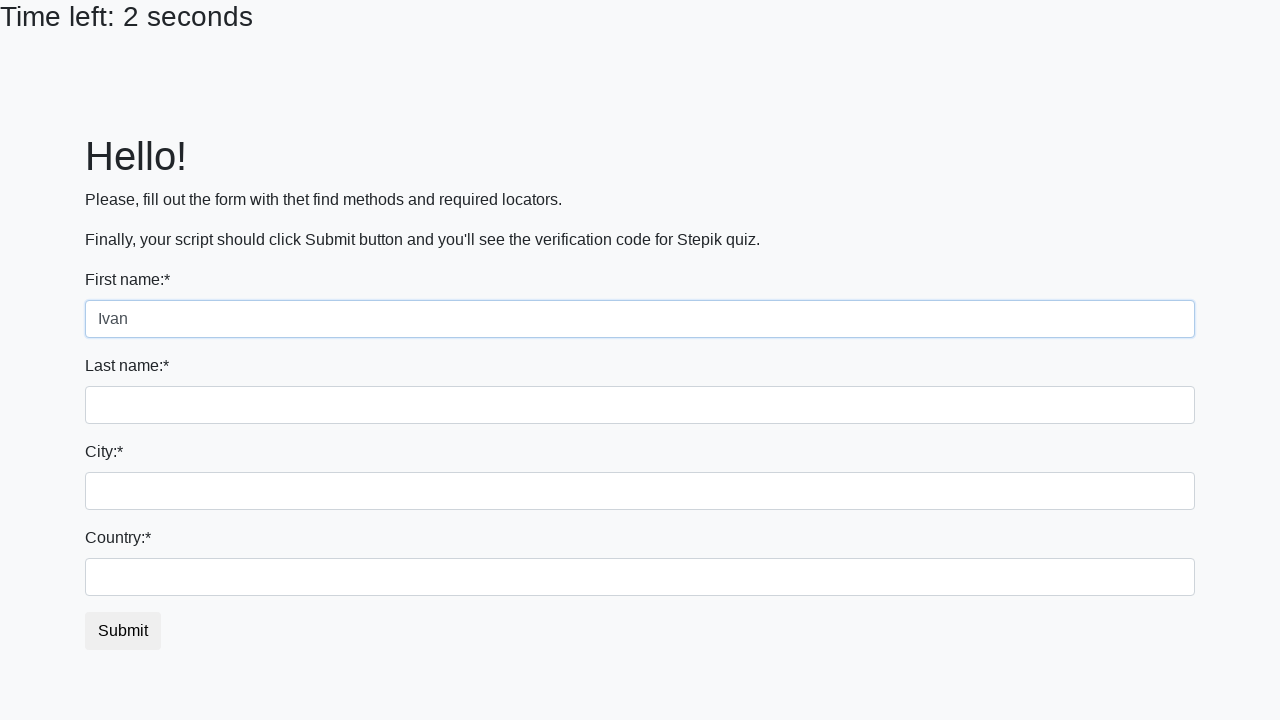

Filled last name field with 'Petrov' on input[name='last_name']
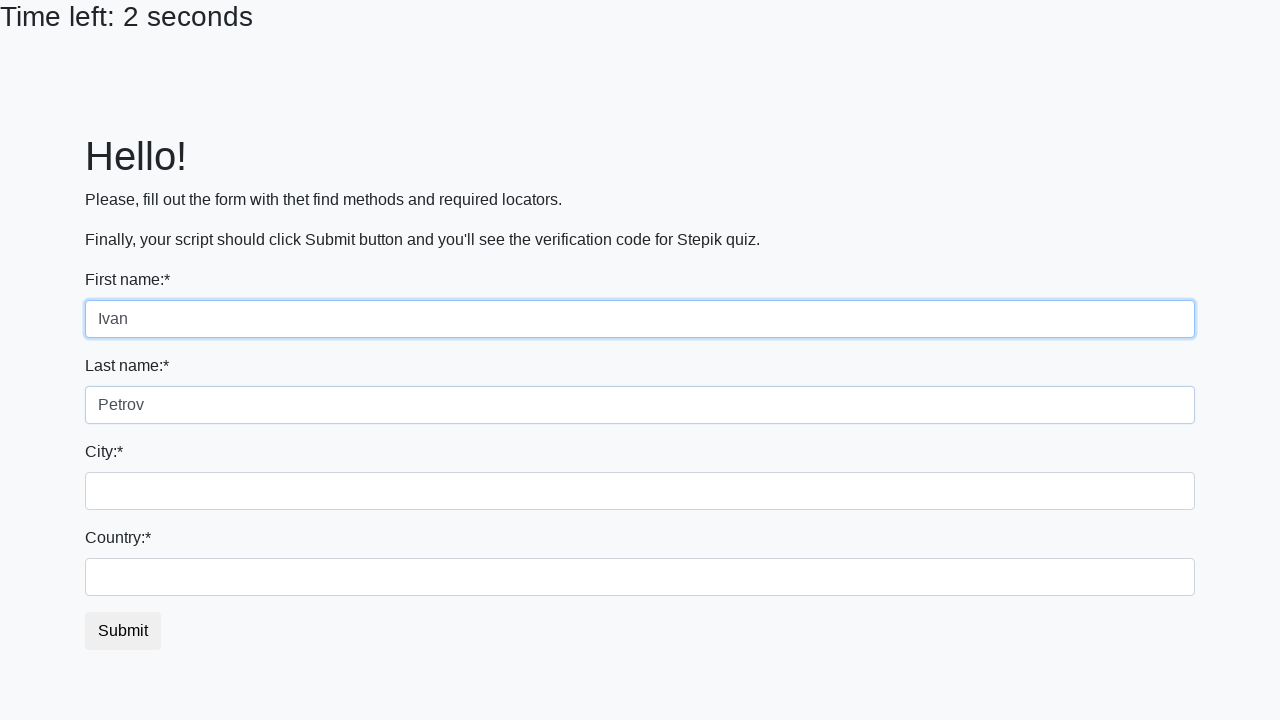

Filled city field with 'Smolensk' on .form-control.city
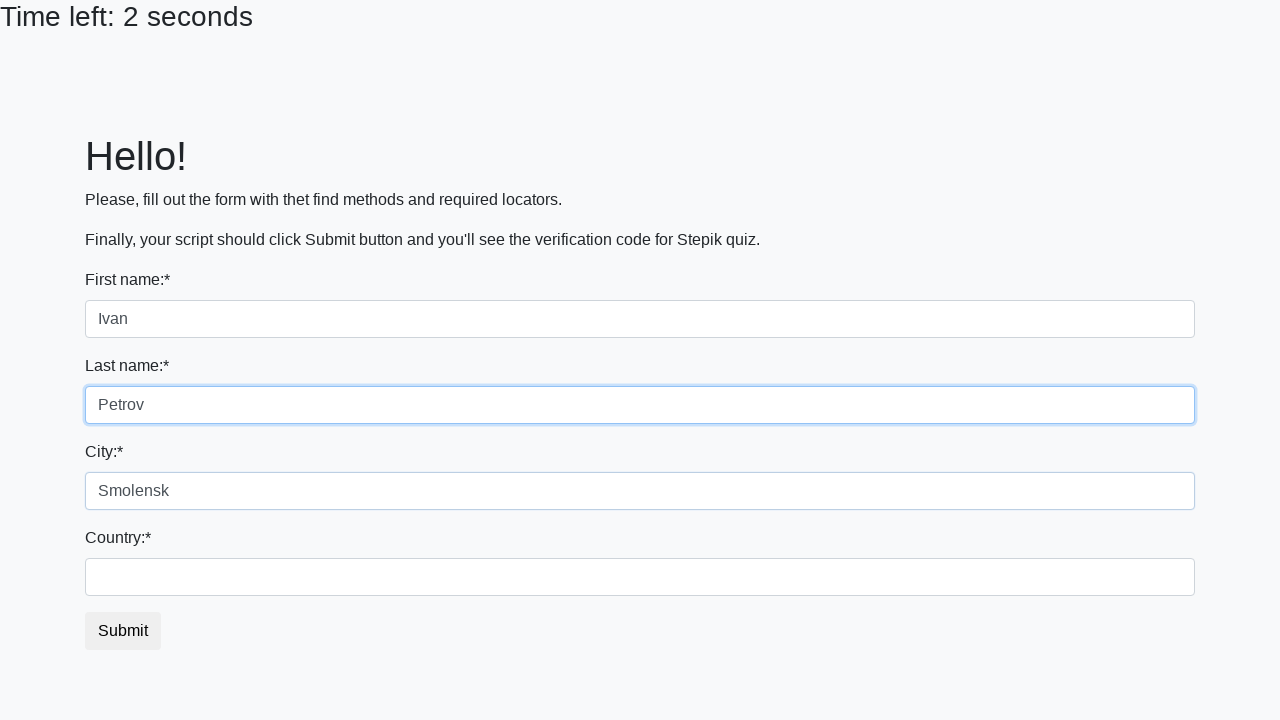

Filled country field with 'Russia' on #country
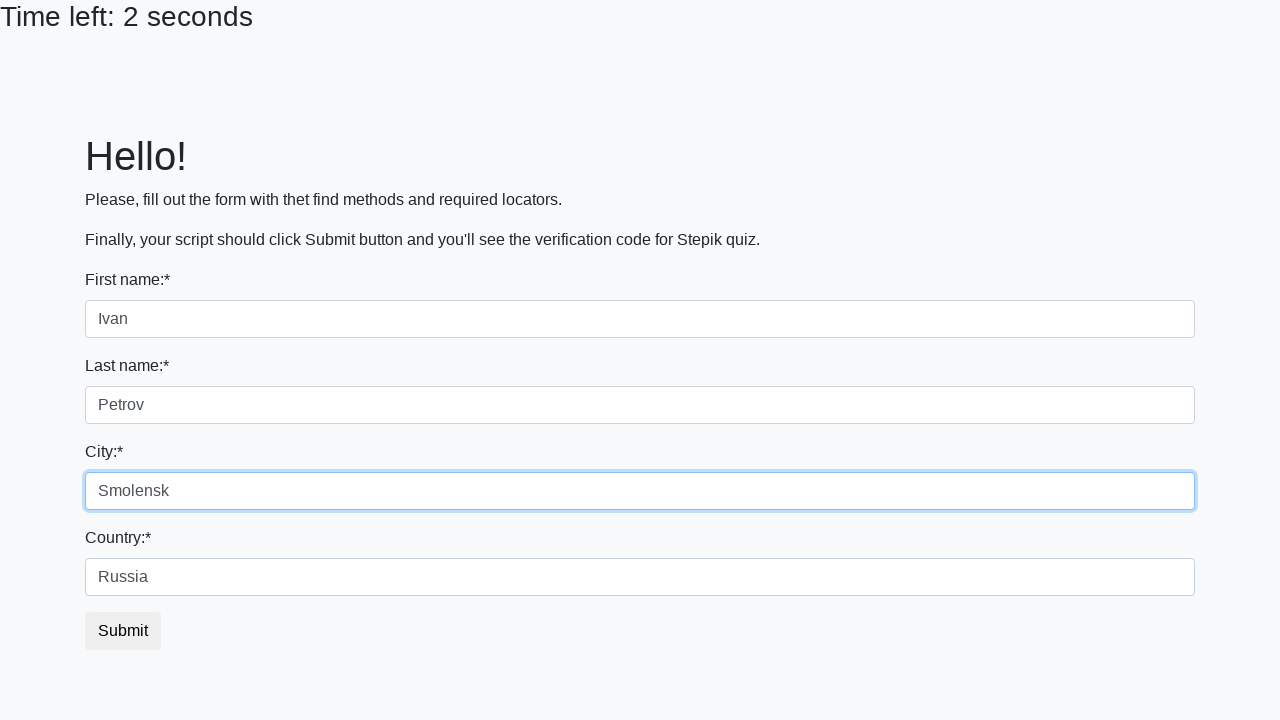

Clicked submit button to submit the form at (123, 631) on [type='submit']
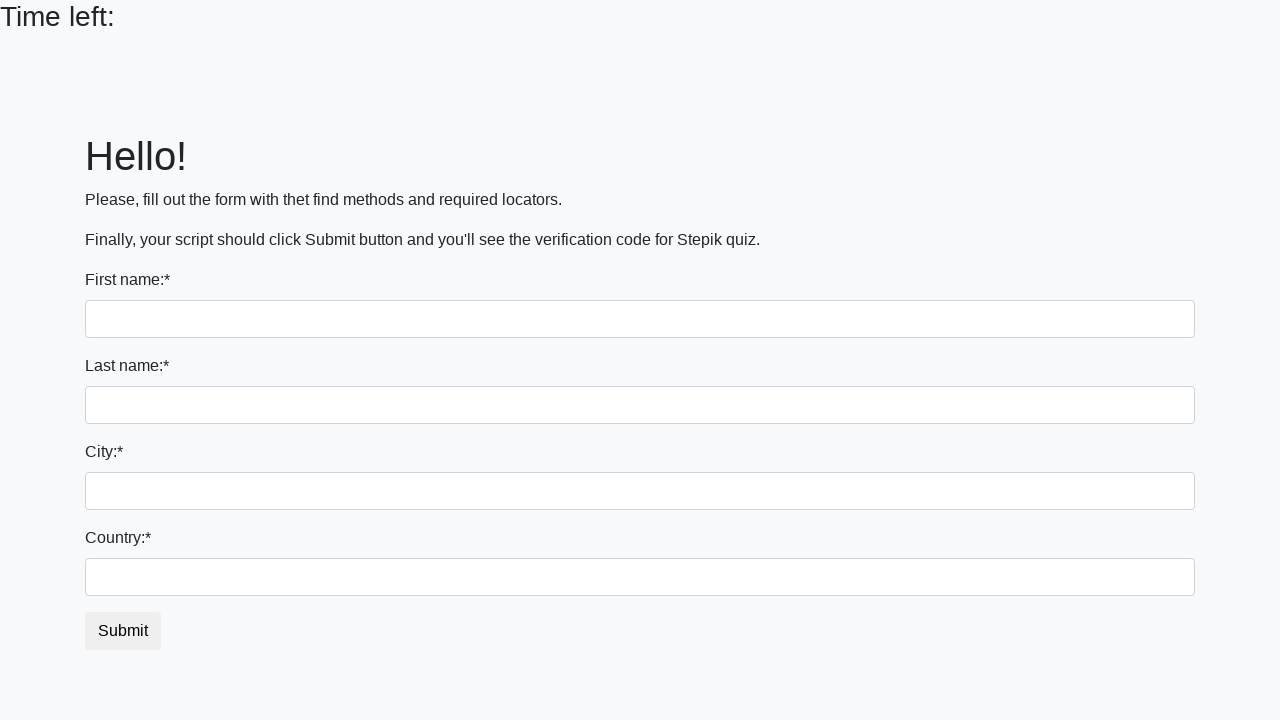

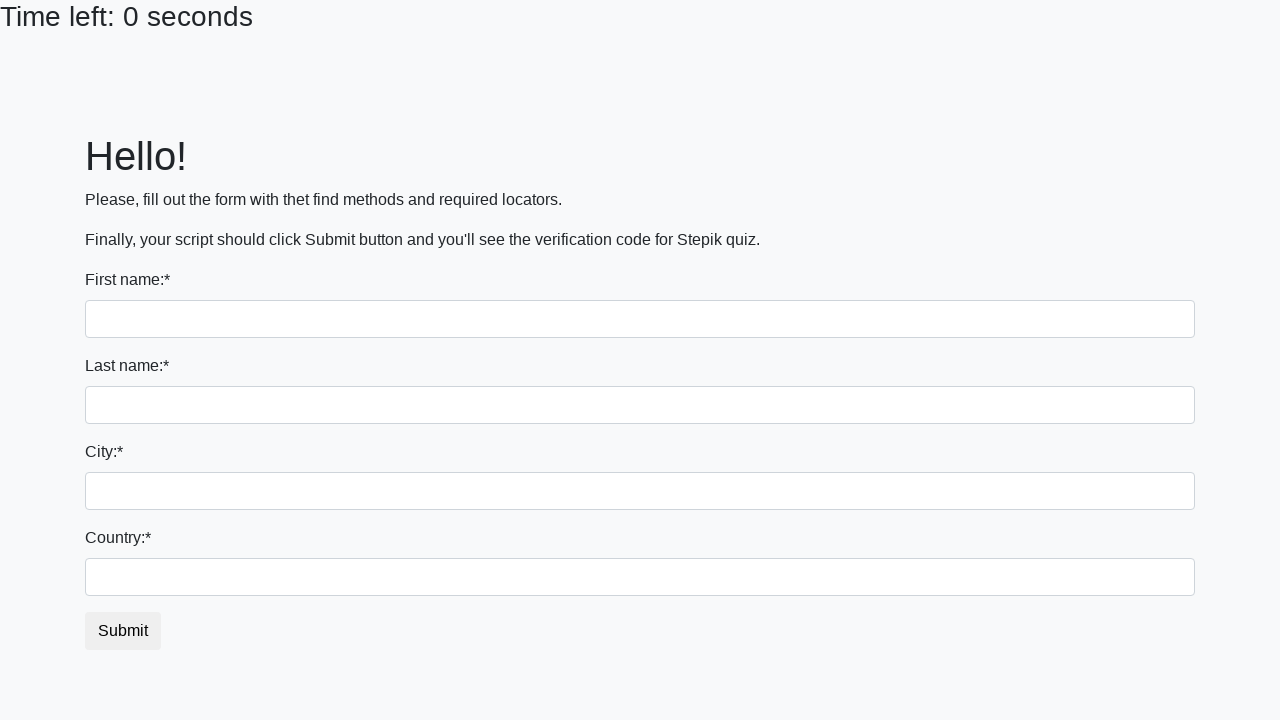